Tests JavaScript alert handling by clicking the first button to trigger an alert, accepting it, and verifying the result message.

Starting URL: https://the-internet.herokuapp.com/javascript_alerts

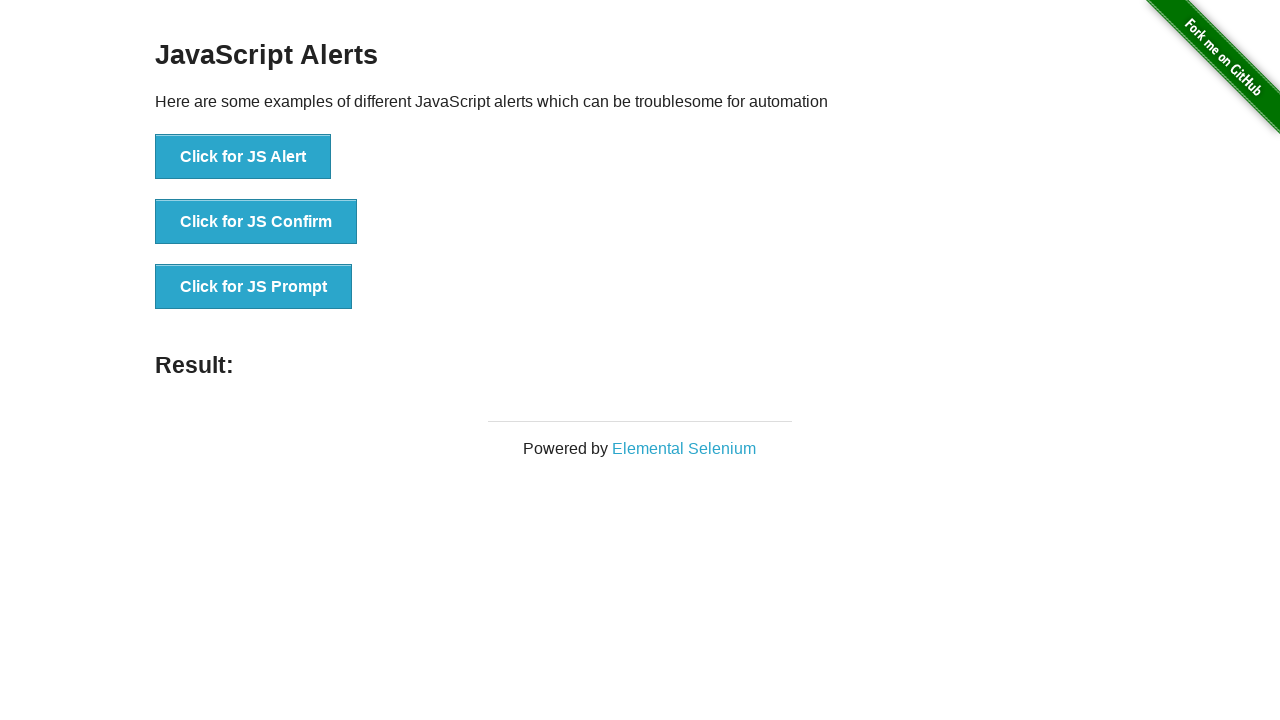

Clicked the 'Click for JS Alert' button to trigger JavaScript alert at (243, 157) on xpath=//button[text()='Click for JS Alert']
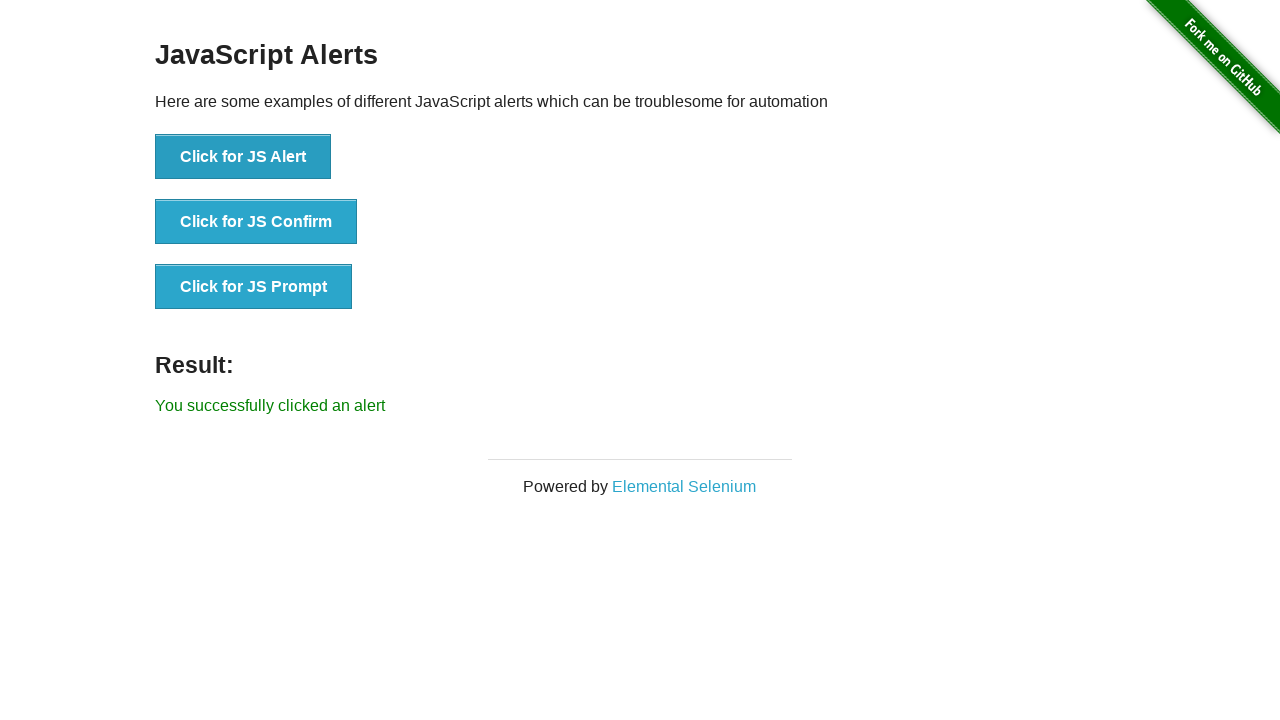

Set up dialog handler to automatically accept alerts
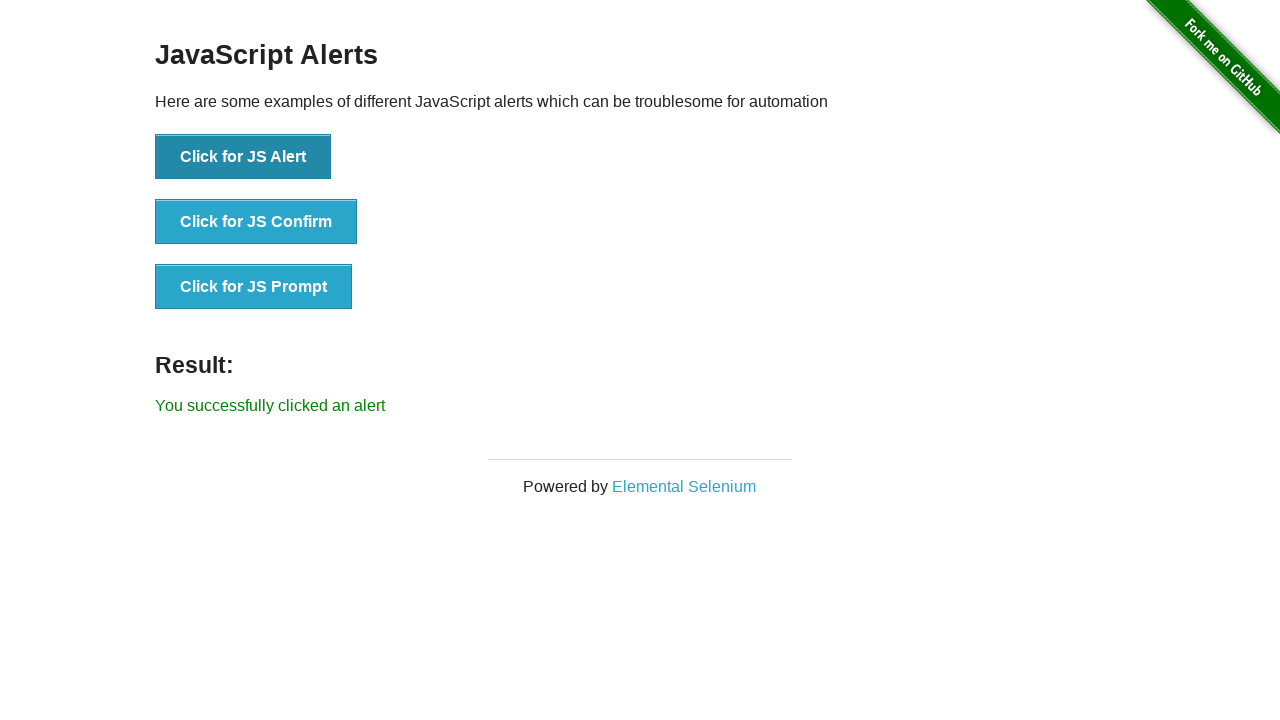

Clicked the 'Click for JS Alert' button again to trigger and accept alert at (243, 157) on xpath=//button[text()='Click for JS Alert']
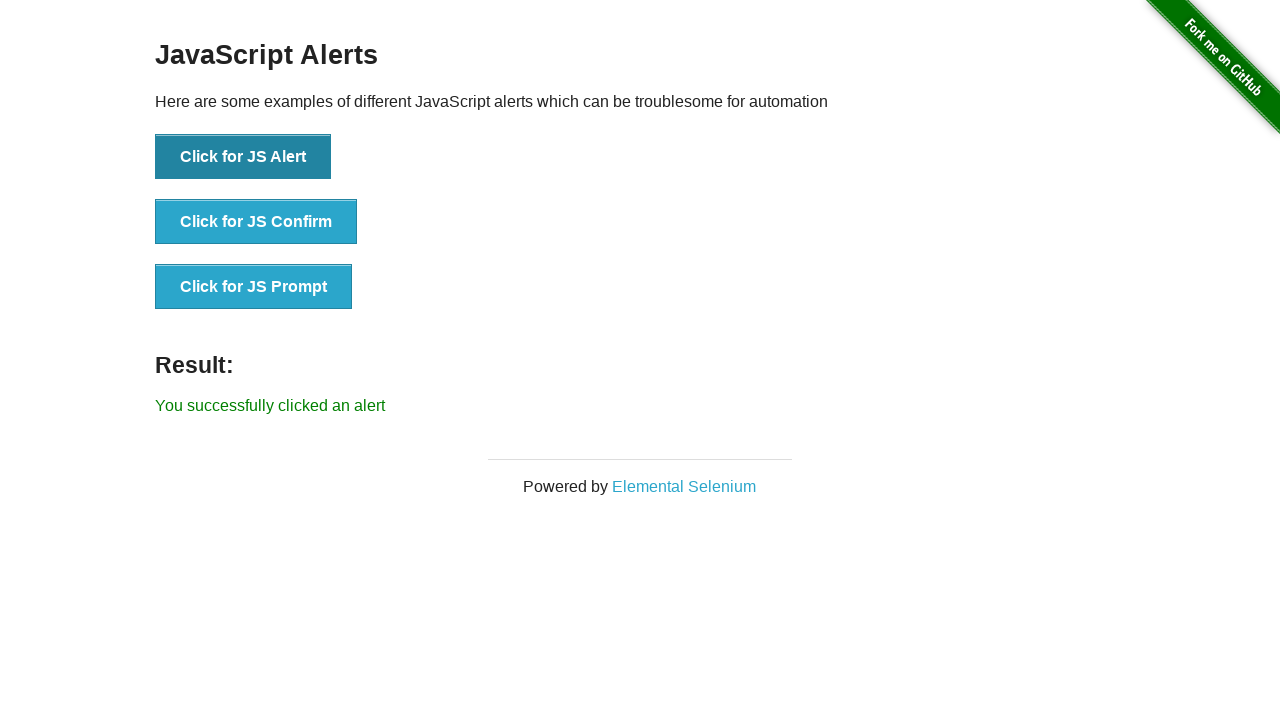

Waited for result message element to appear
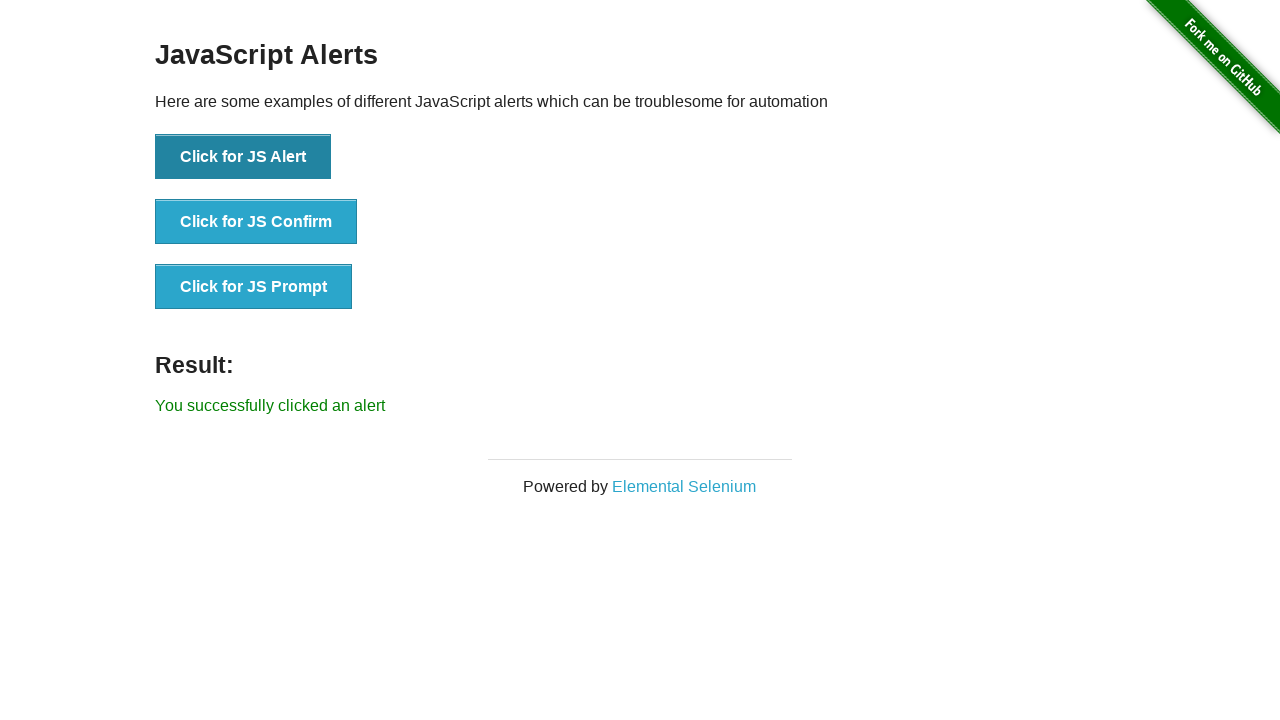

Retrieved result message text content
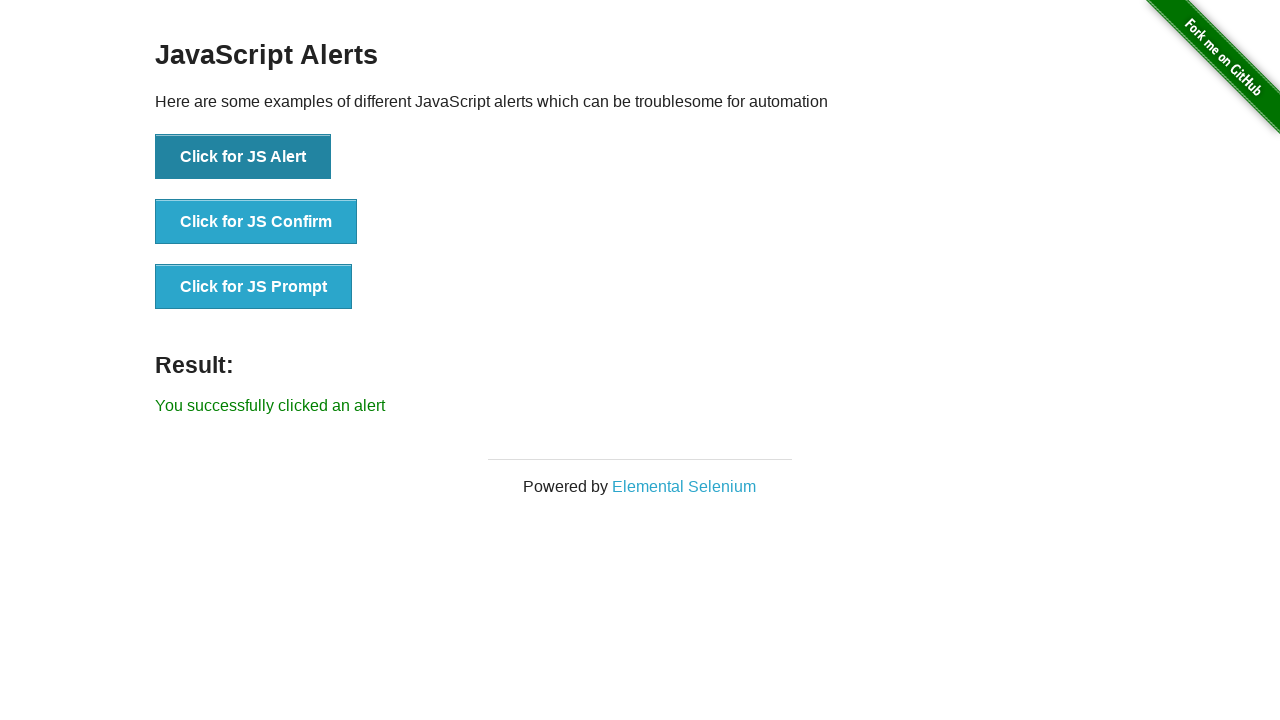

Verified that result message is 'You successfully clicked an alert'
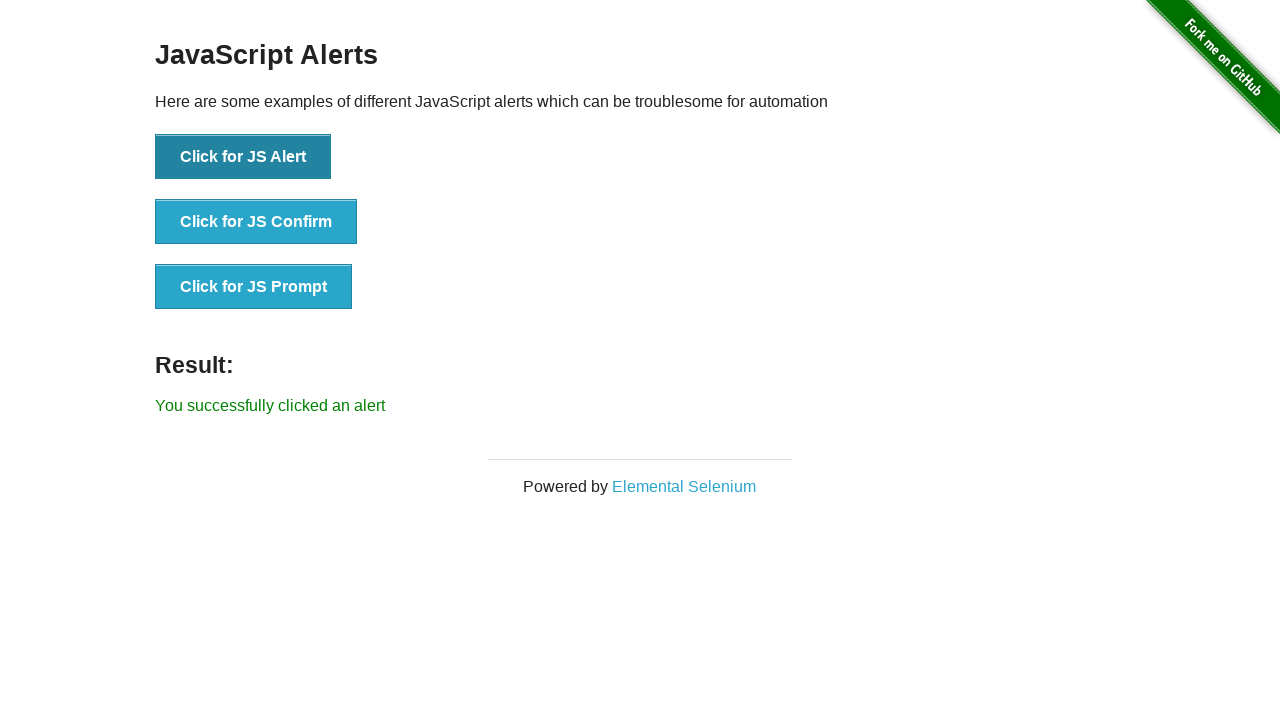

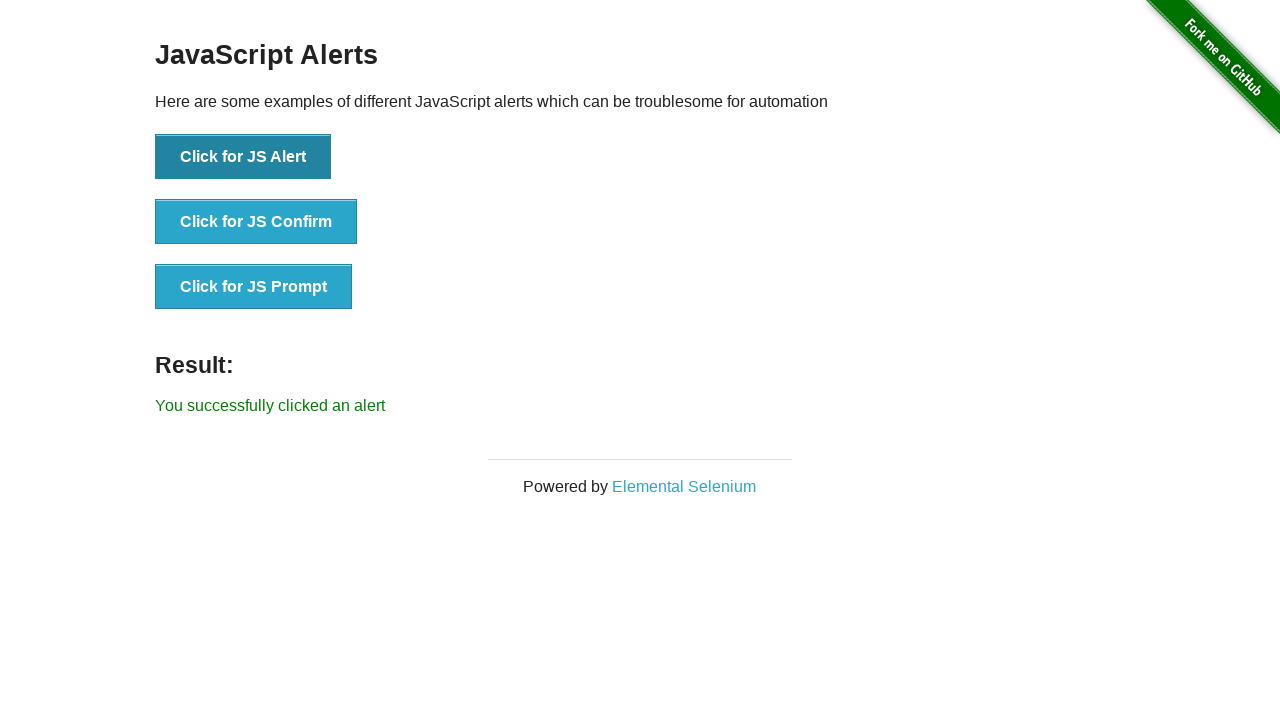